Tests a math puzzle page by reading a hidden attribute value, calculating the answer using a mathematical formula, filling in the result, checking required checkboxes, and submitting the form.

Starting URL: http://suninjuly.github.io/get_attribute.html

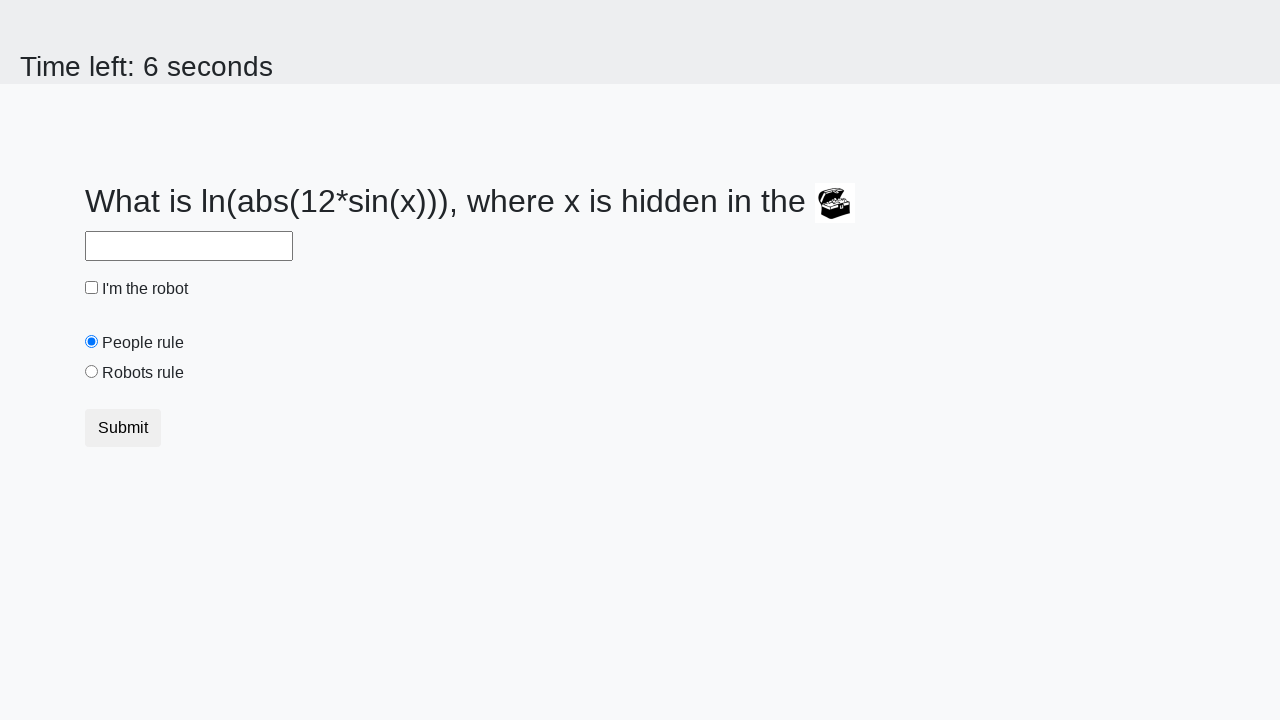

Located treasure element with hidden valuex attribute
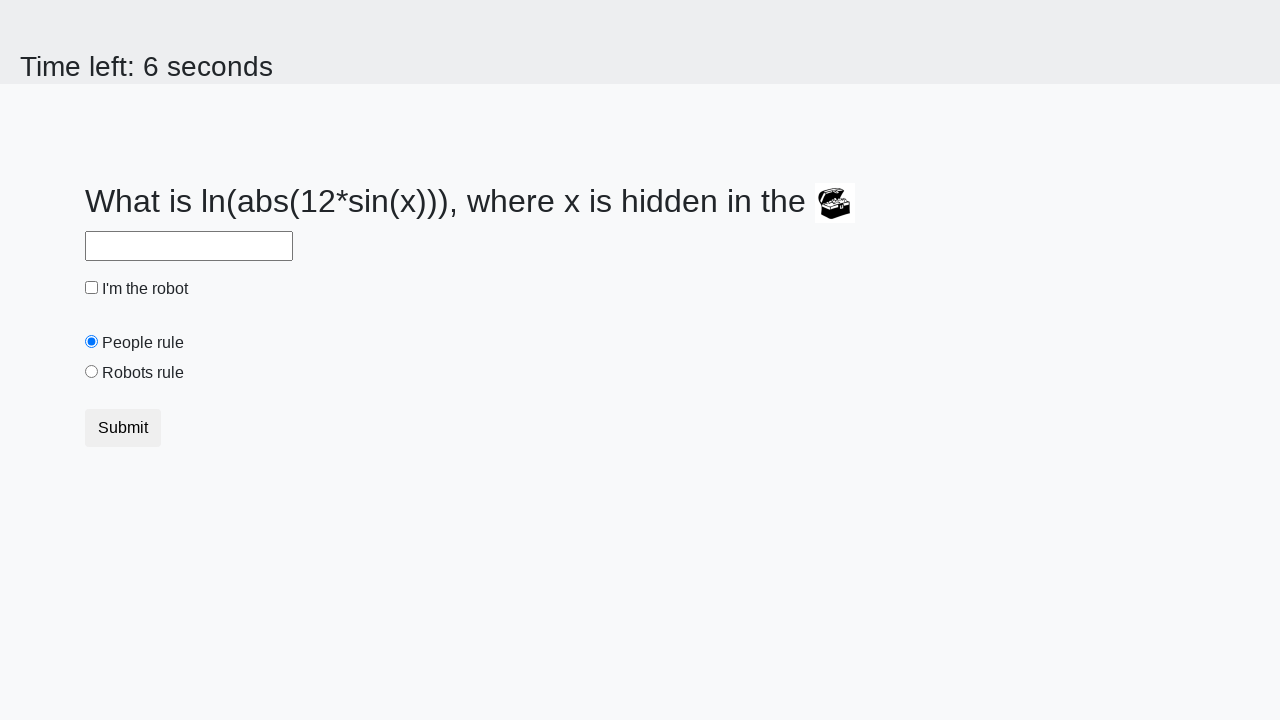

Retrieved hidden attribute value: 955
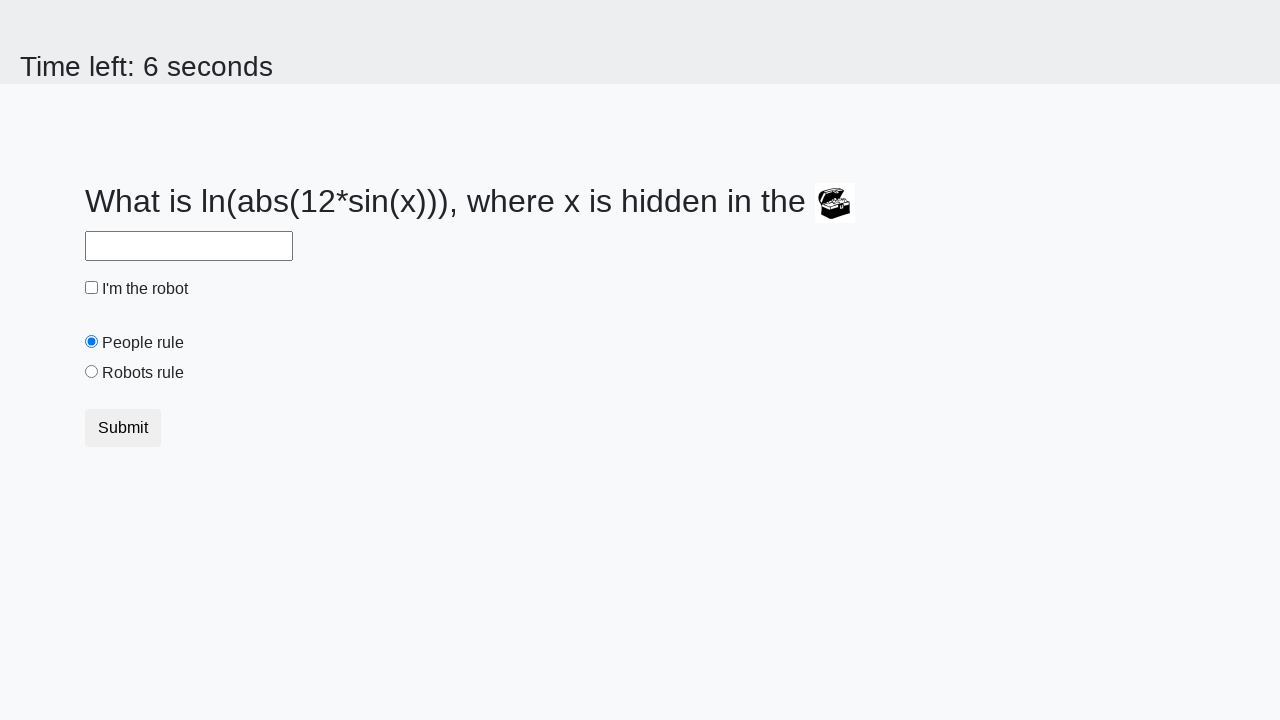

Calculated answer using formula: -0.6352028520109999
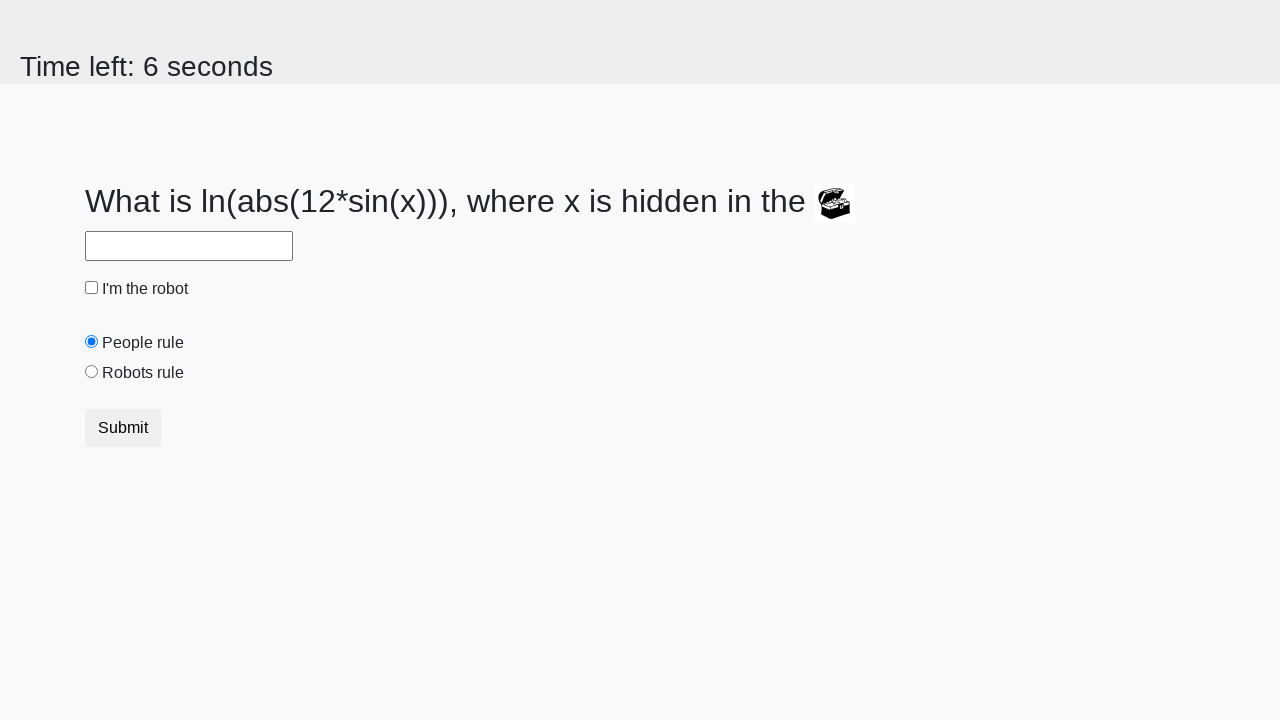

Filled answer field with calculated value: -0.6352028520109999 on #answer
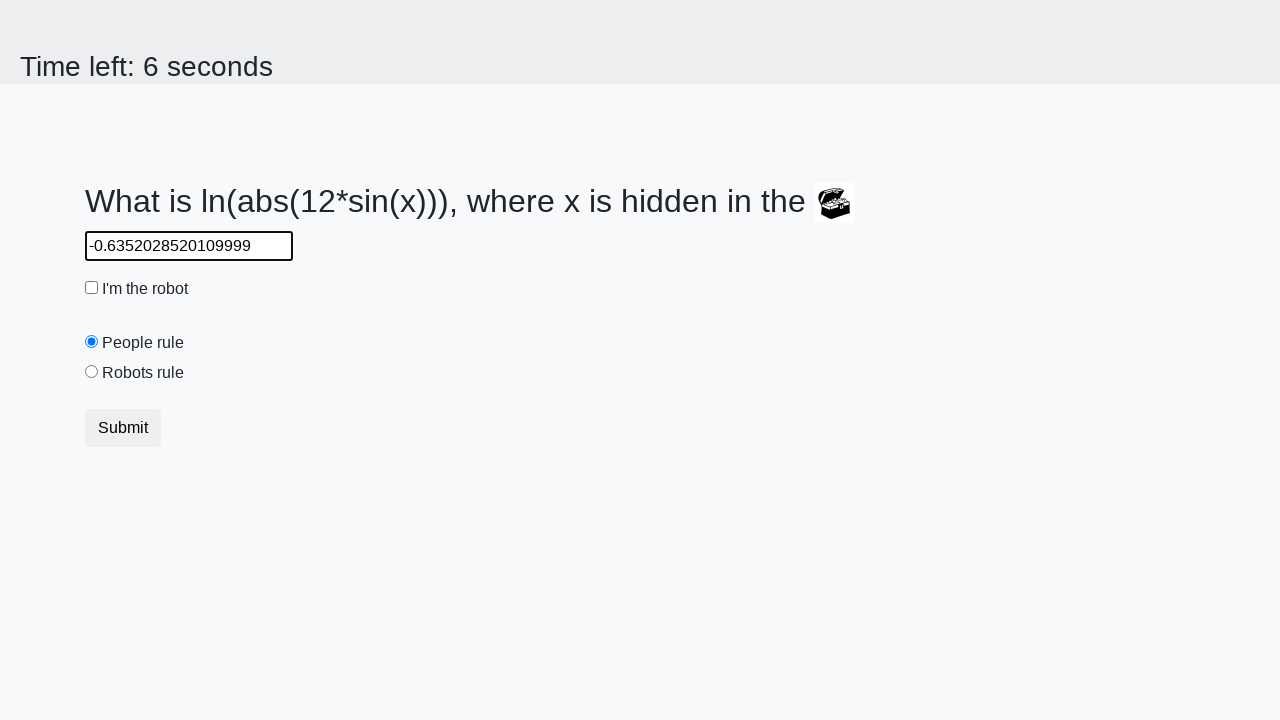

Clicked robot checkbox at (92, 288) on #robotCheckbox
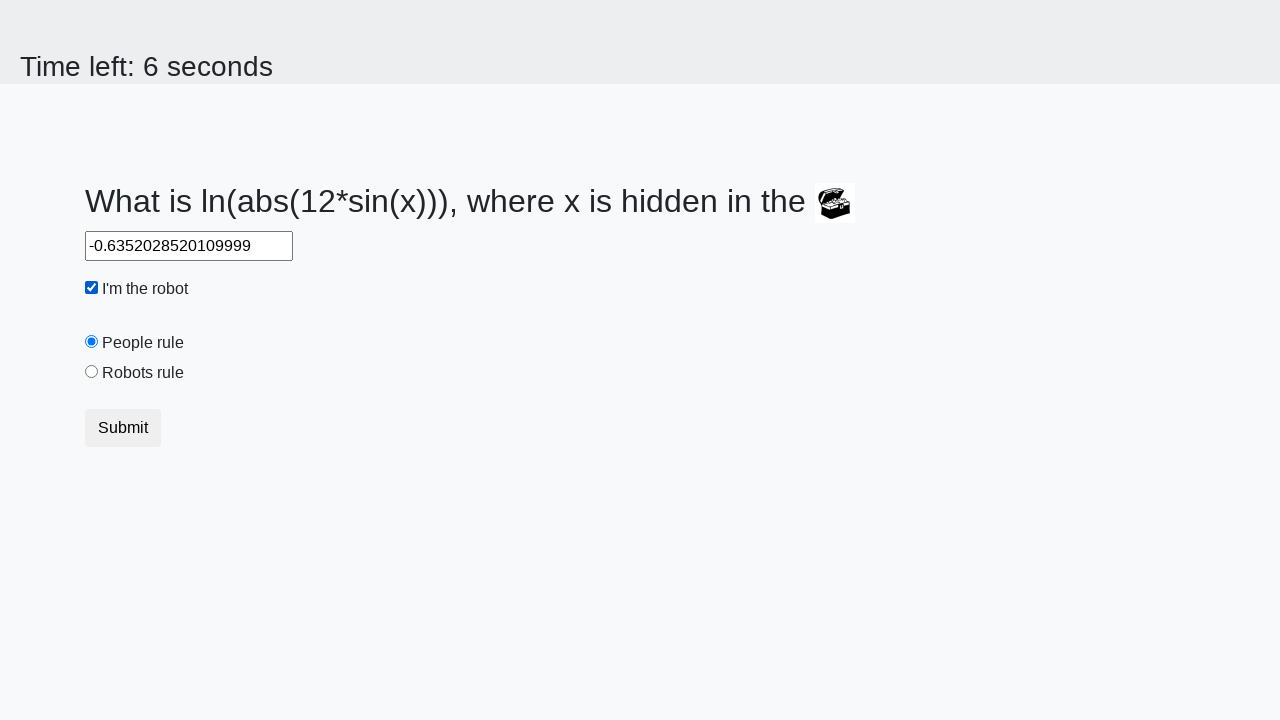

Clicked robots rule checkbox at (92, 372) on #robotsRule
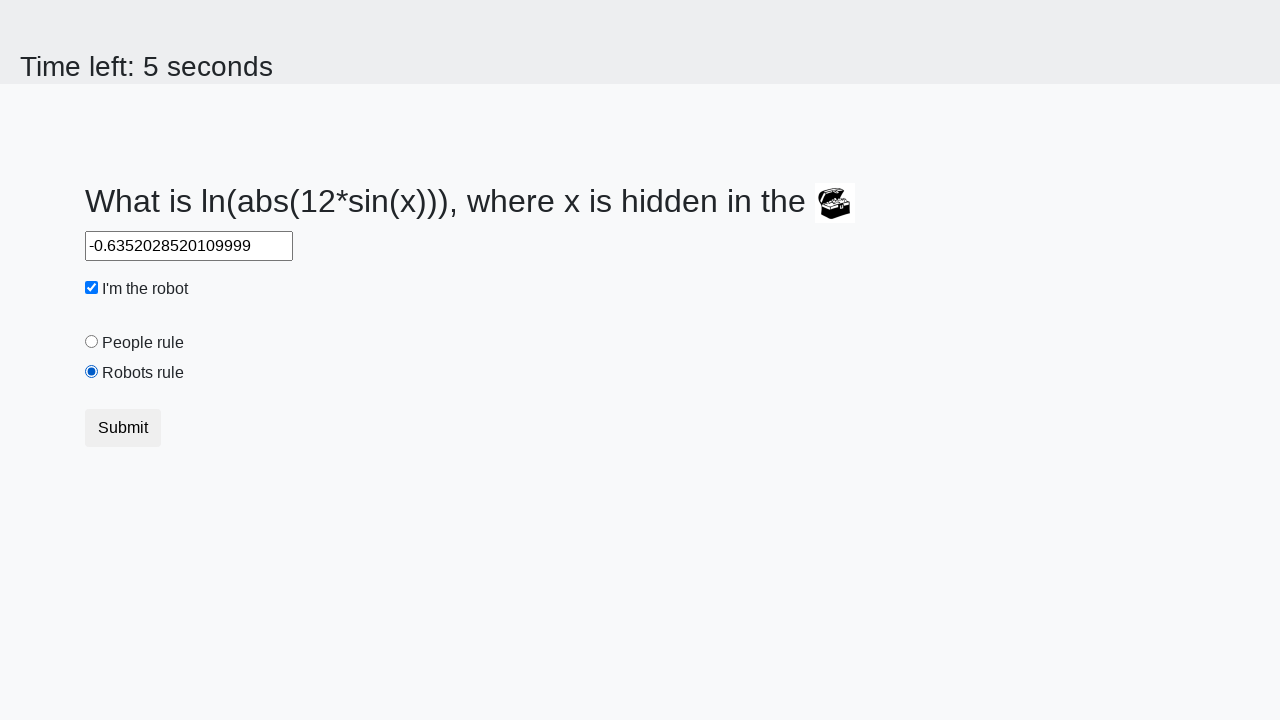

Clicked submit button to complete form at (123, 428) on .btn
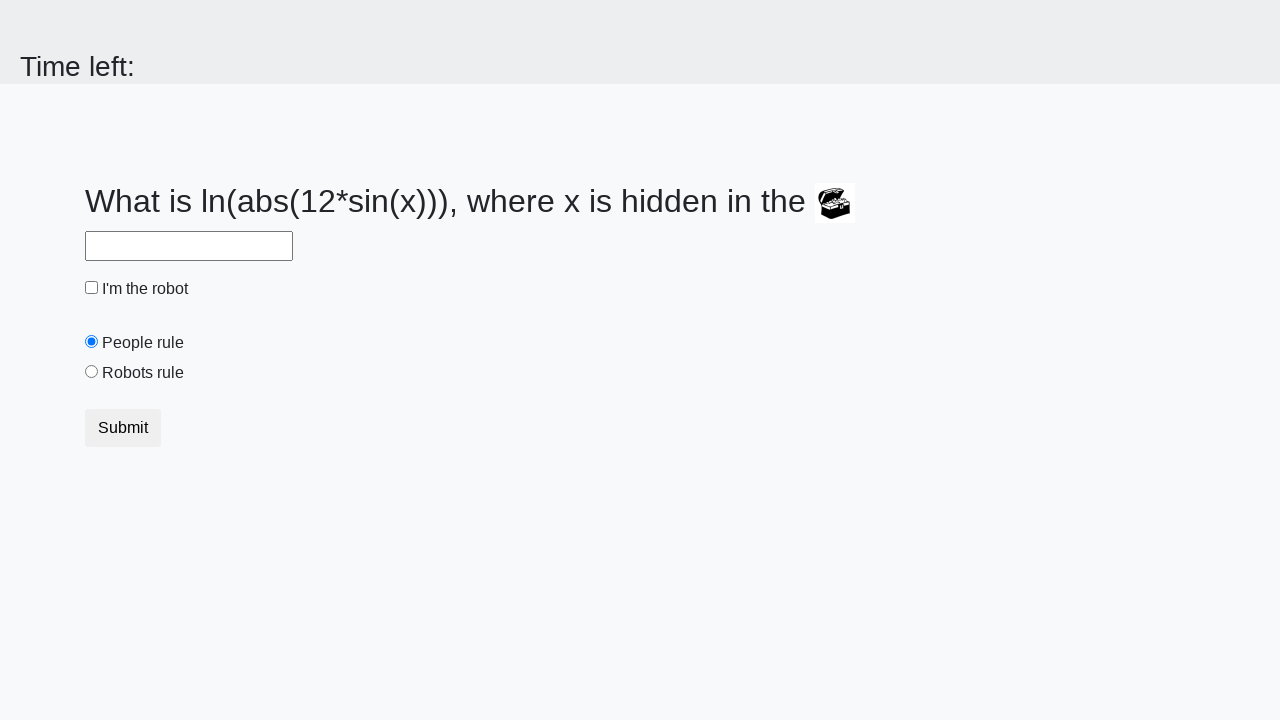

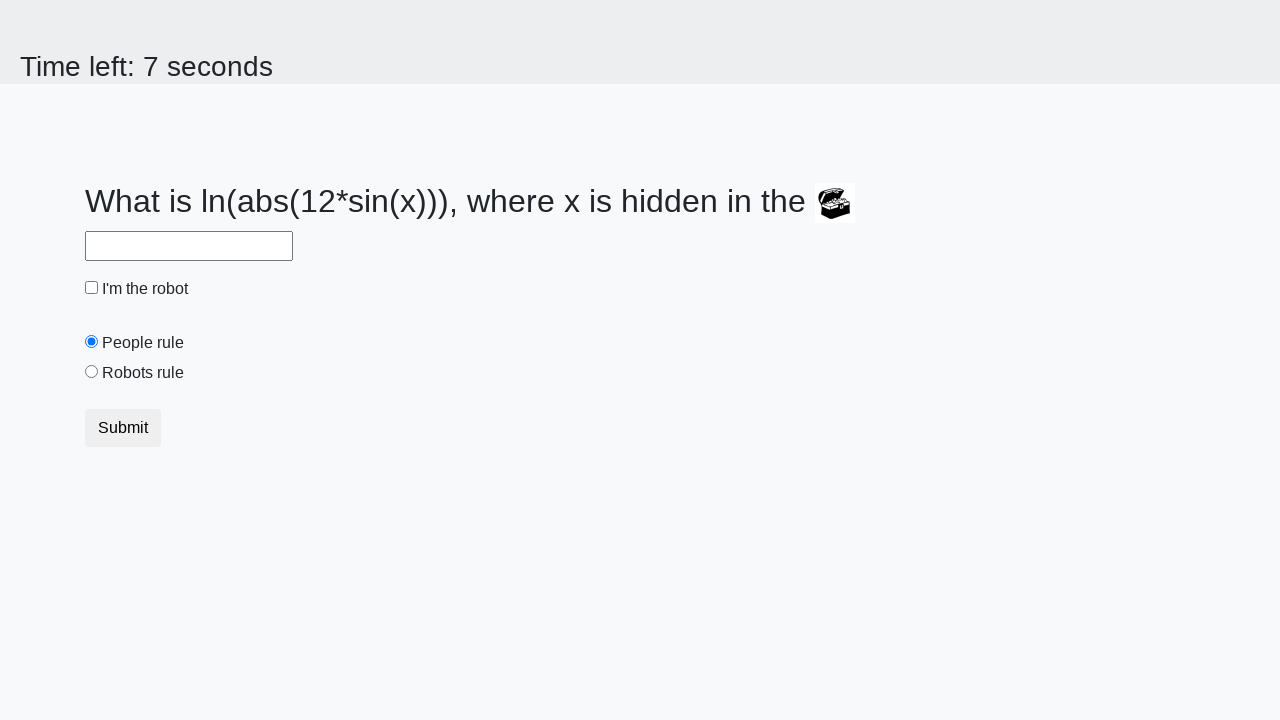